Tests radio button selection by clicking on radio button 2 and verifying its selection state

Starting URL: https://rahulshettyacademy.com/AutomationPractice/

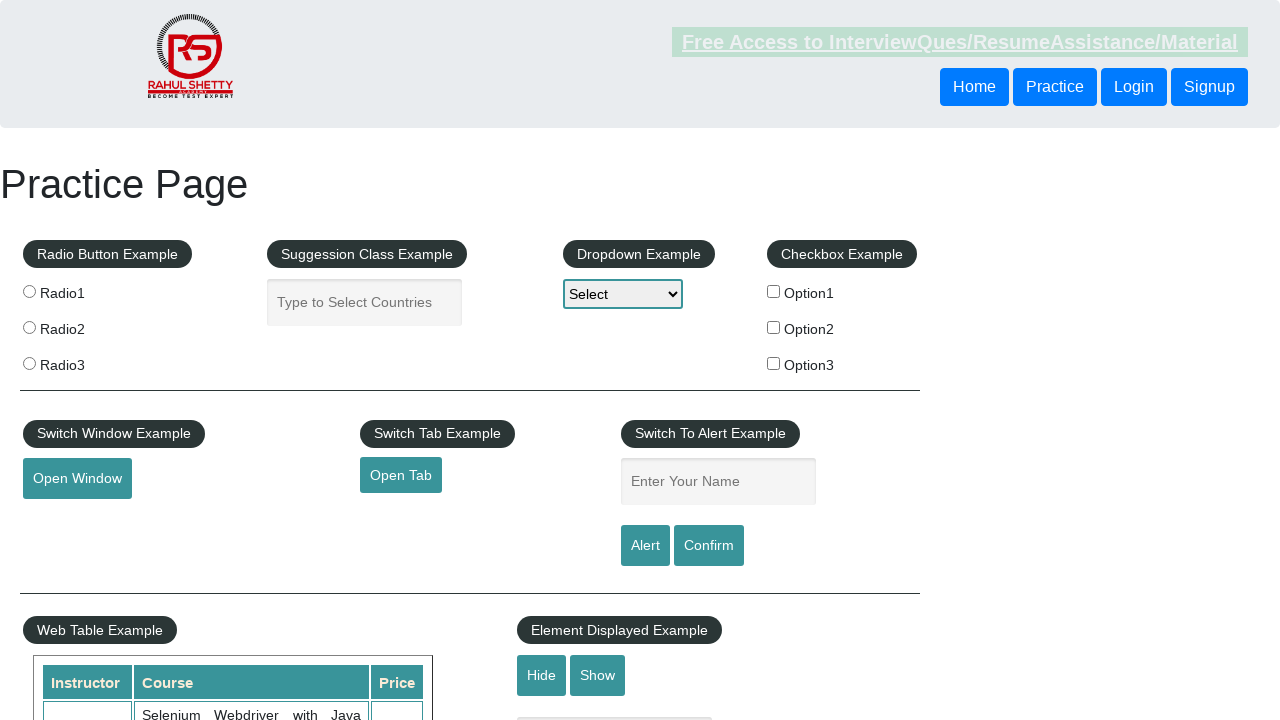

Clicked on radio button 2 at (29, 327) on input[value='radio2']
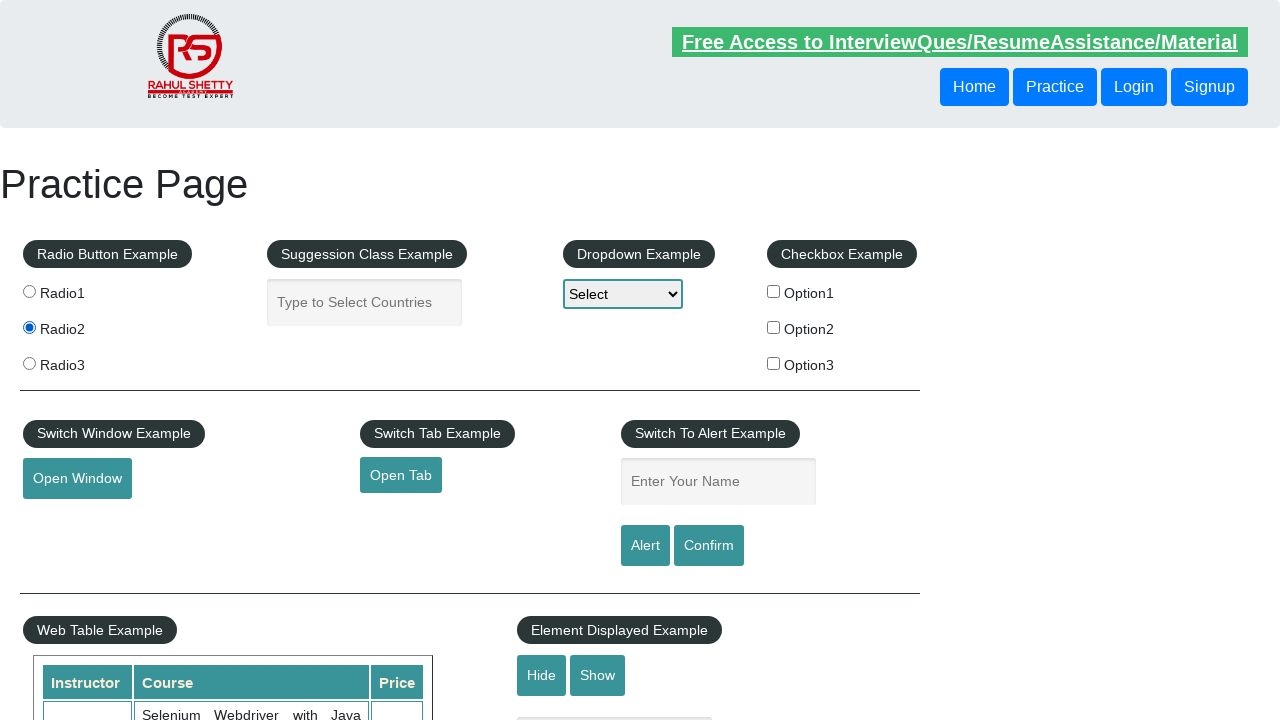

Verified radio button 2 selection state
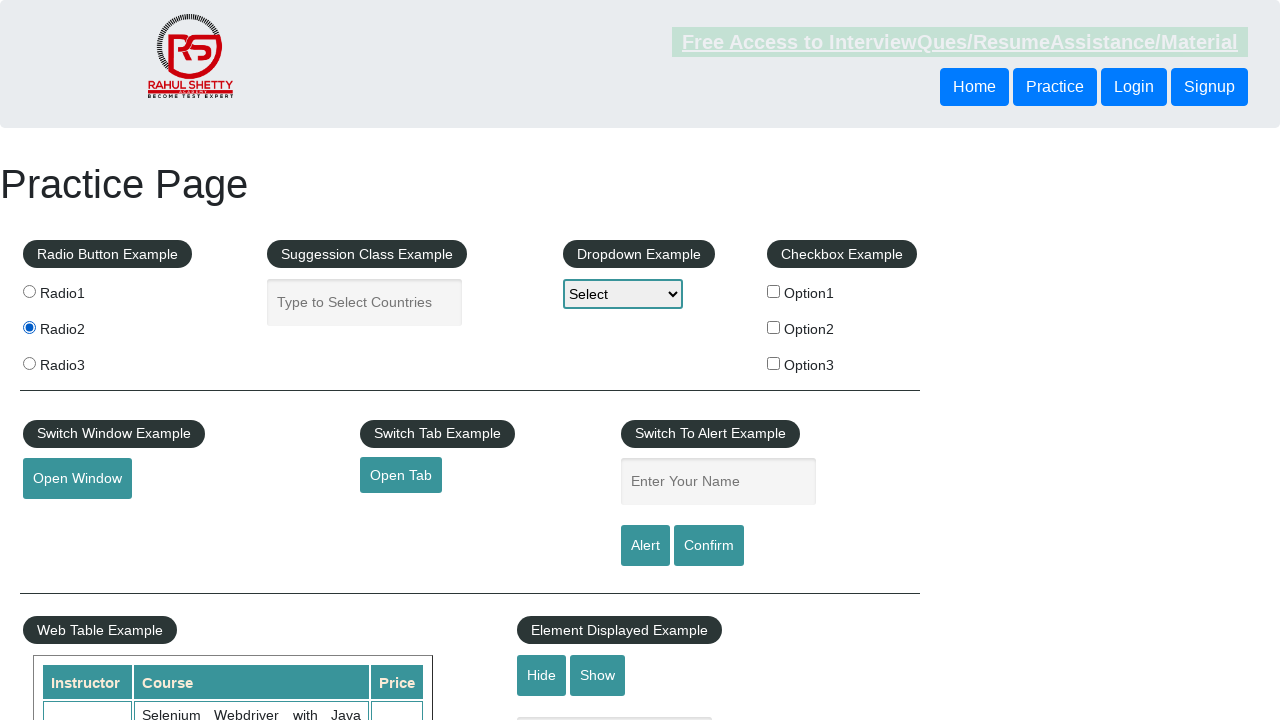

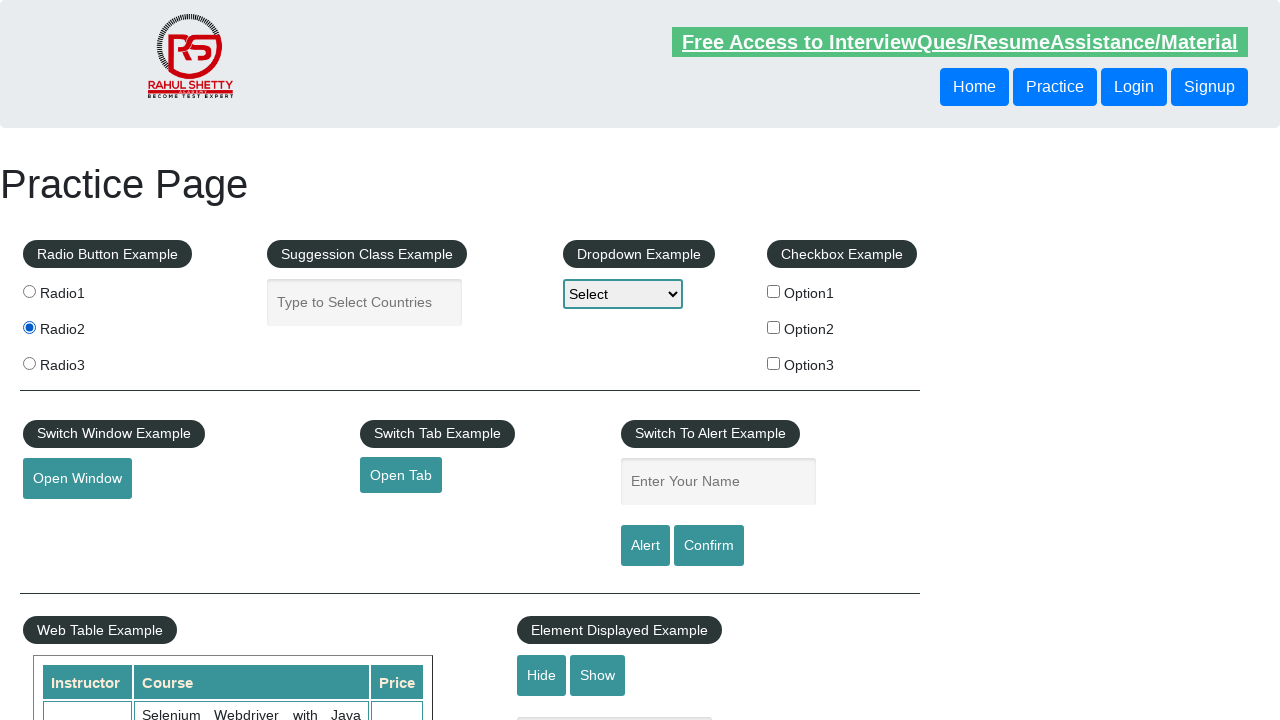